Tests interaction with iframes by filling text inputs in two different frames on a demo page

Starting URL: https://ui.vision/demo/webtest/frames/

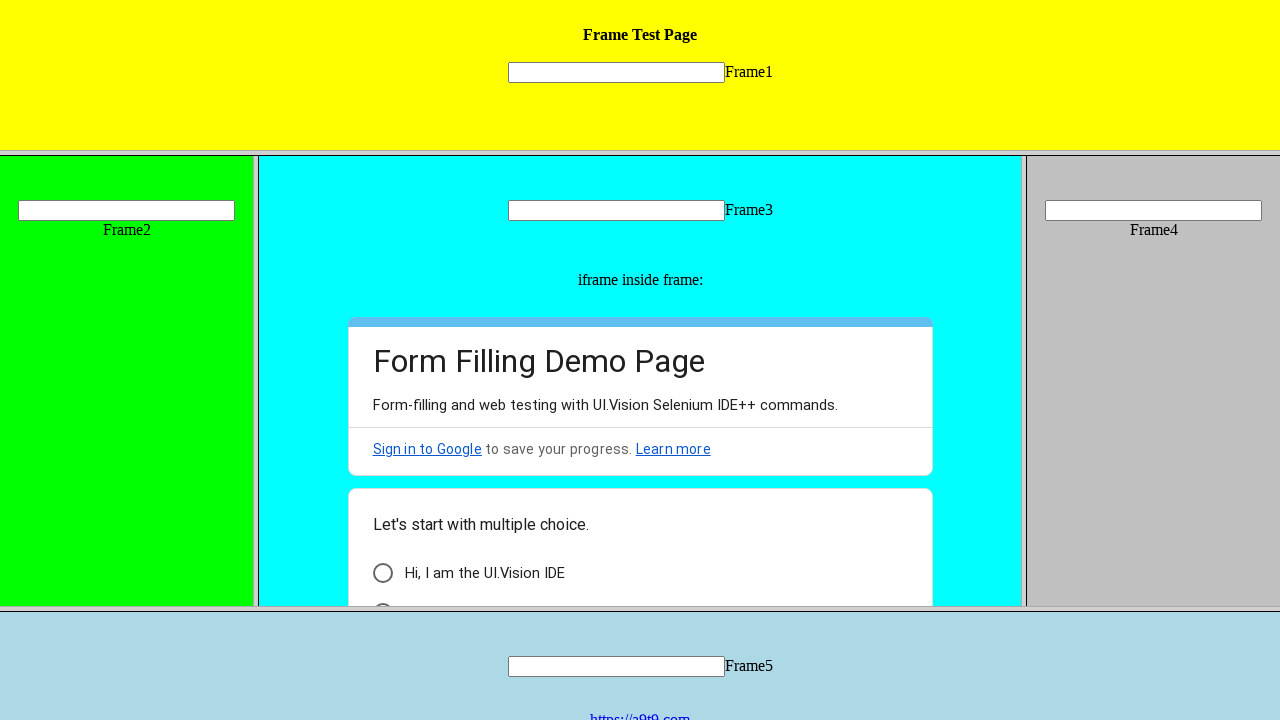

Located frame 1 by URL
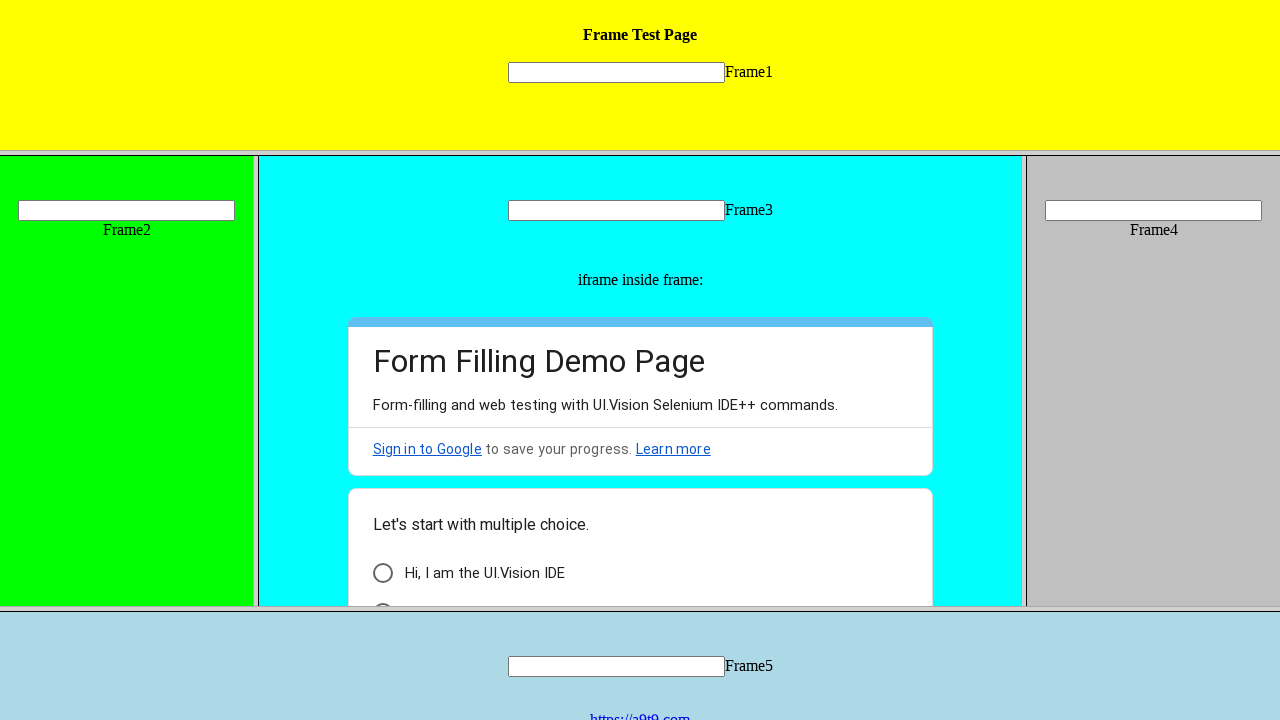

Filled text input in frame 1 with 'Hello TestUser' on [name='mytext1']
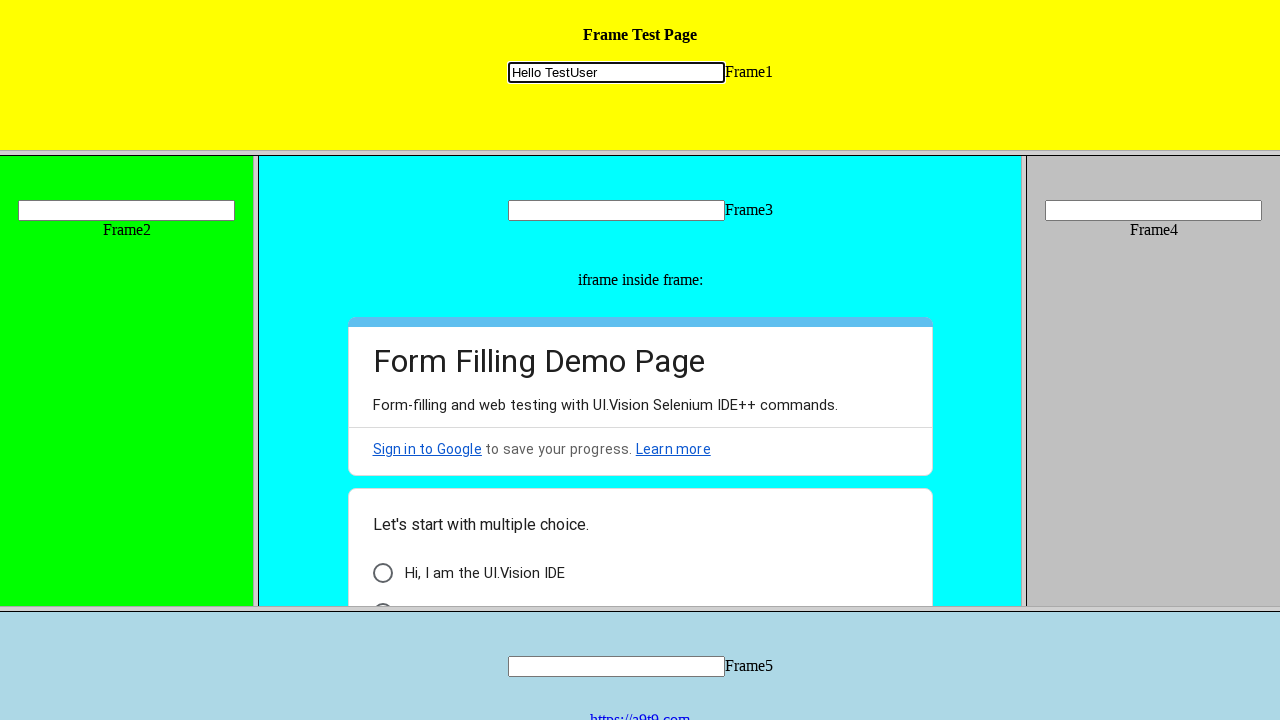

Located text input in frame 2
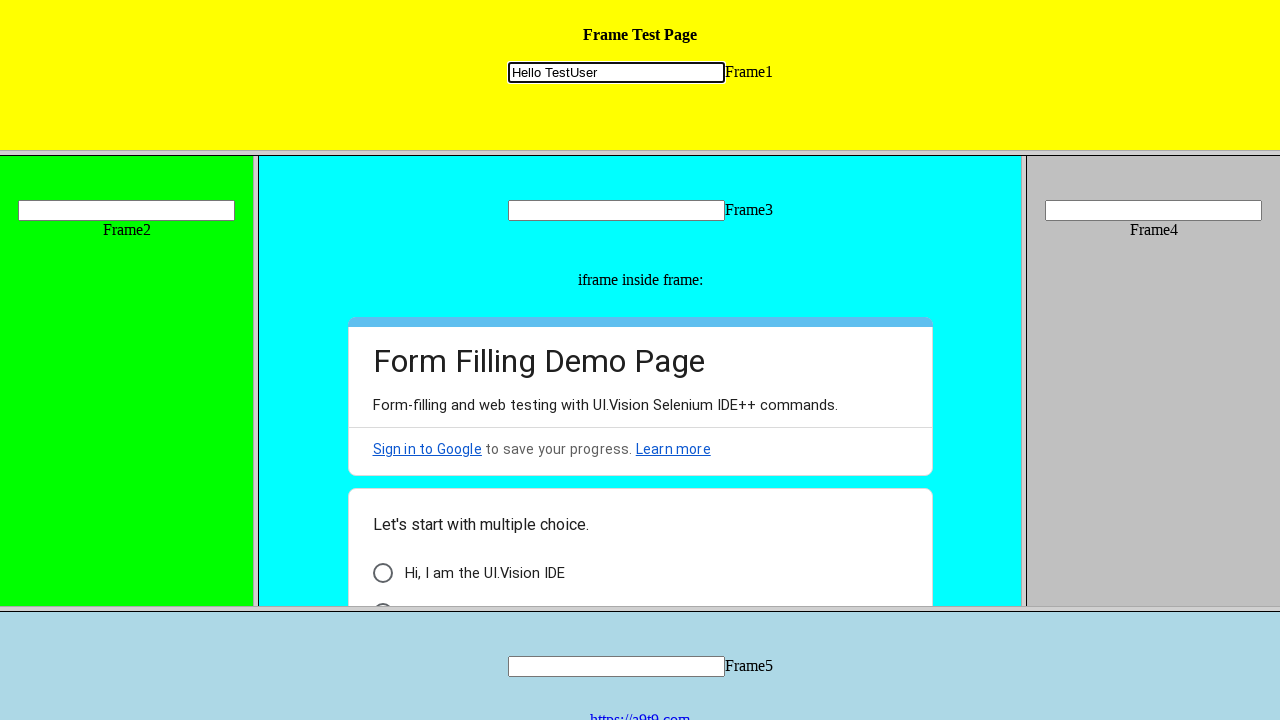

Filled text input in frame 2 with 'My Name is TestUser' on frame[src='frame_2.html'] >> internal:control=enter-frame >> [name='mytext2']
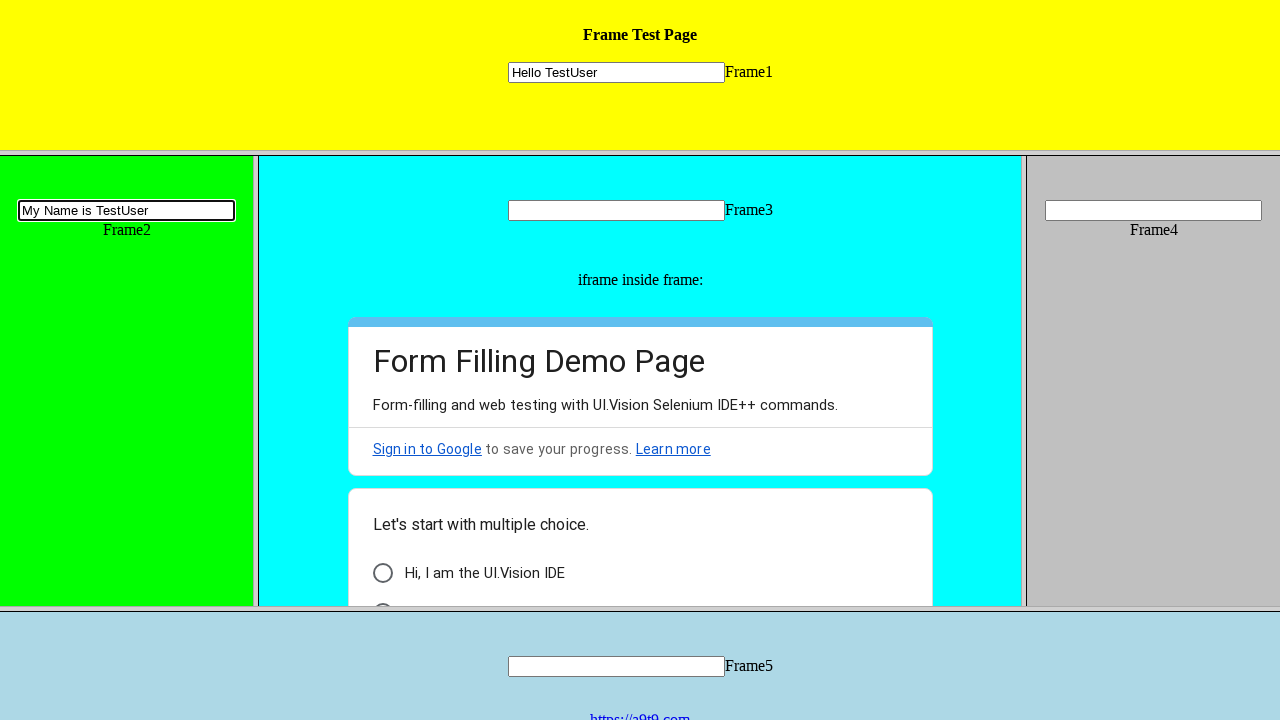

Waited 2 seconds for actions to complete
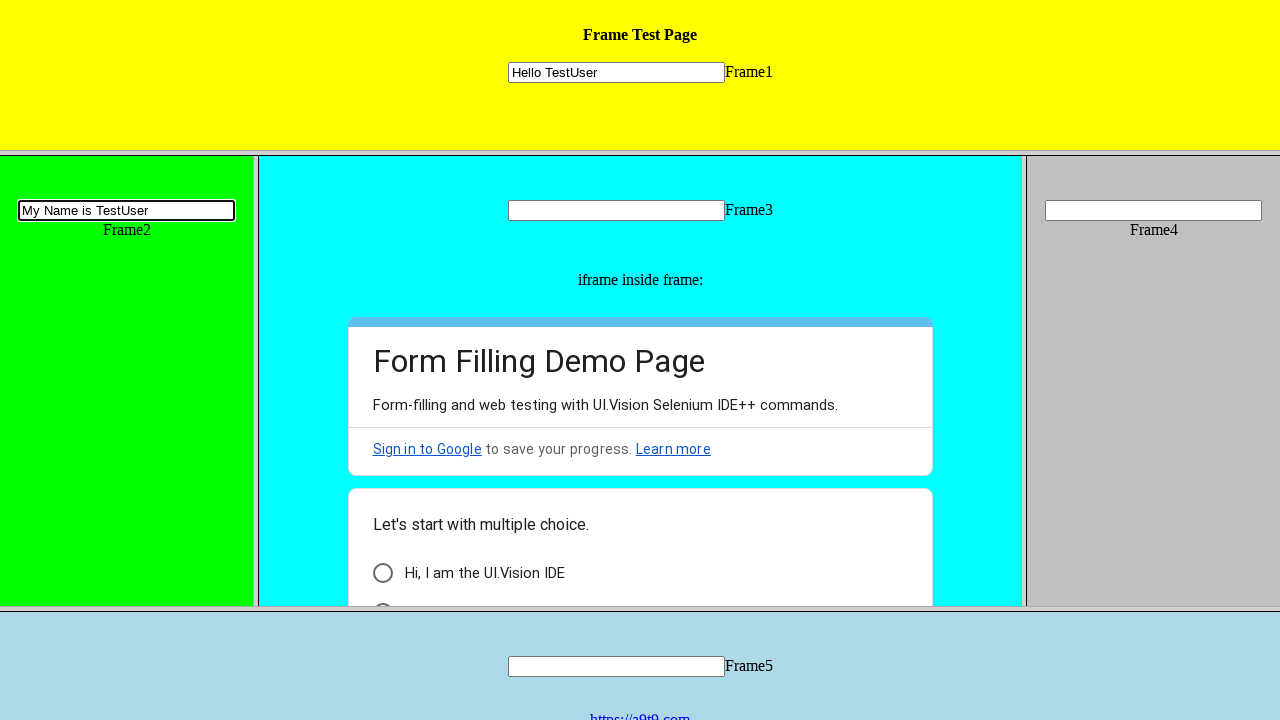

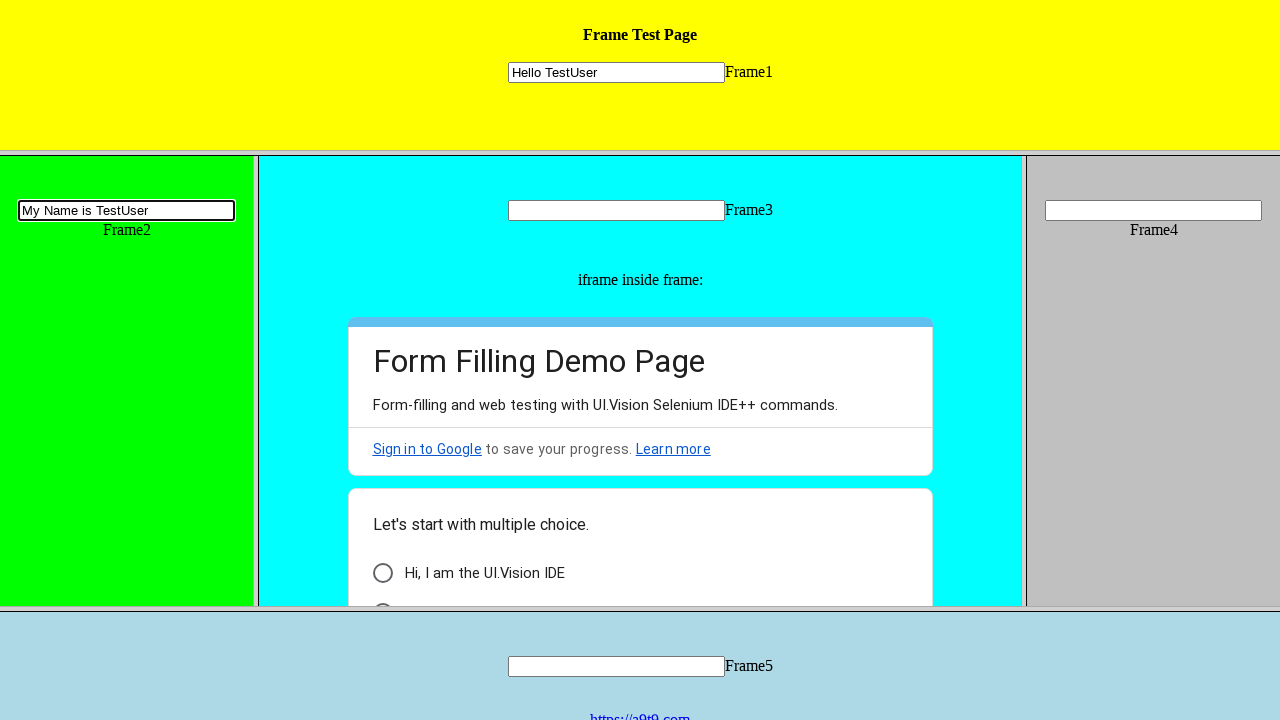